Tests browser window handling by opening new tabs and windows, switching between them, and closing them

Starting URL: https://demoqa.com/browser-windows

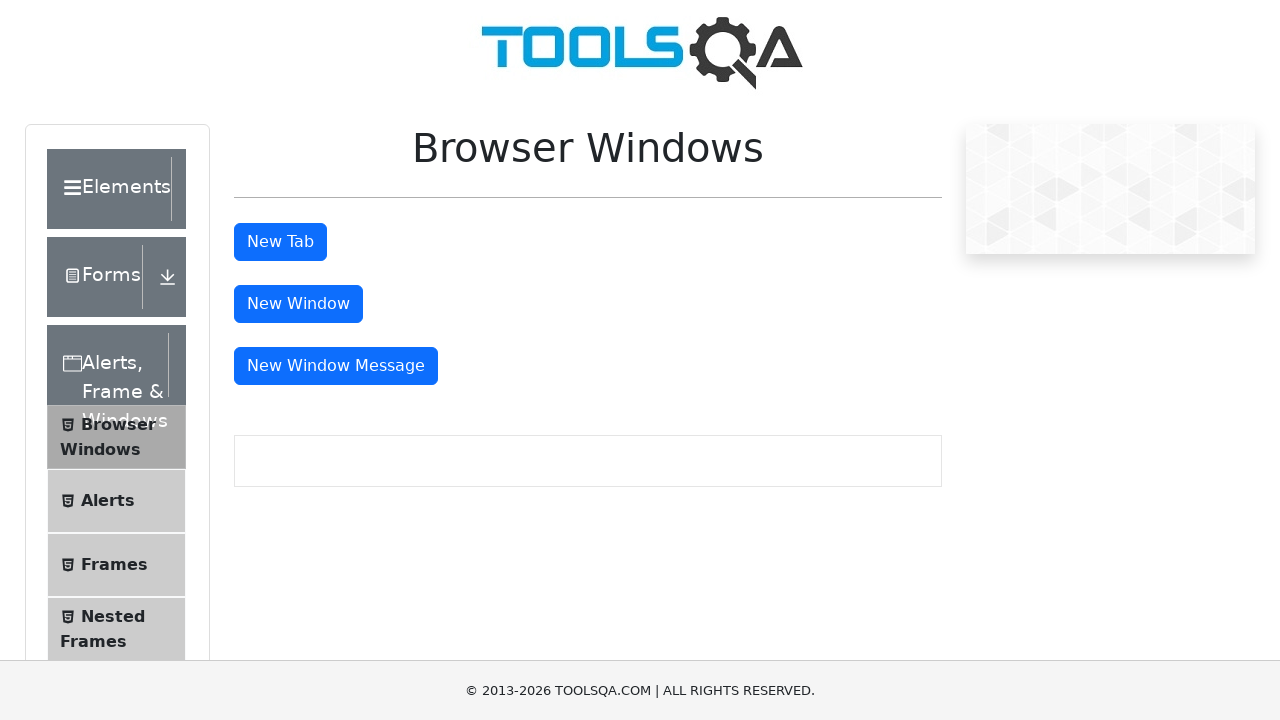

Clicked new tab button at (280, 242) on #tabButton
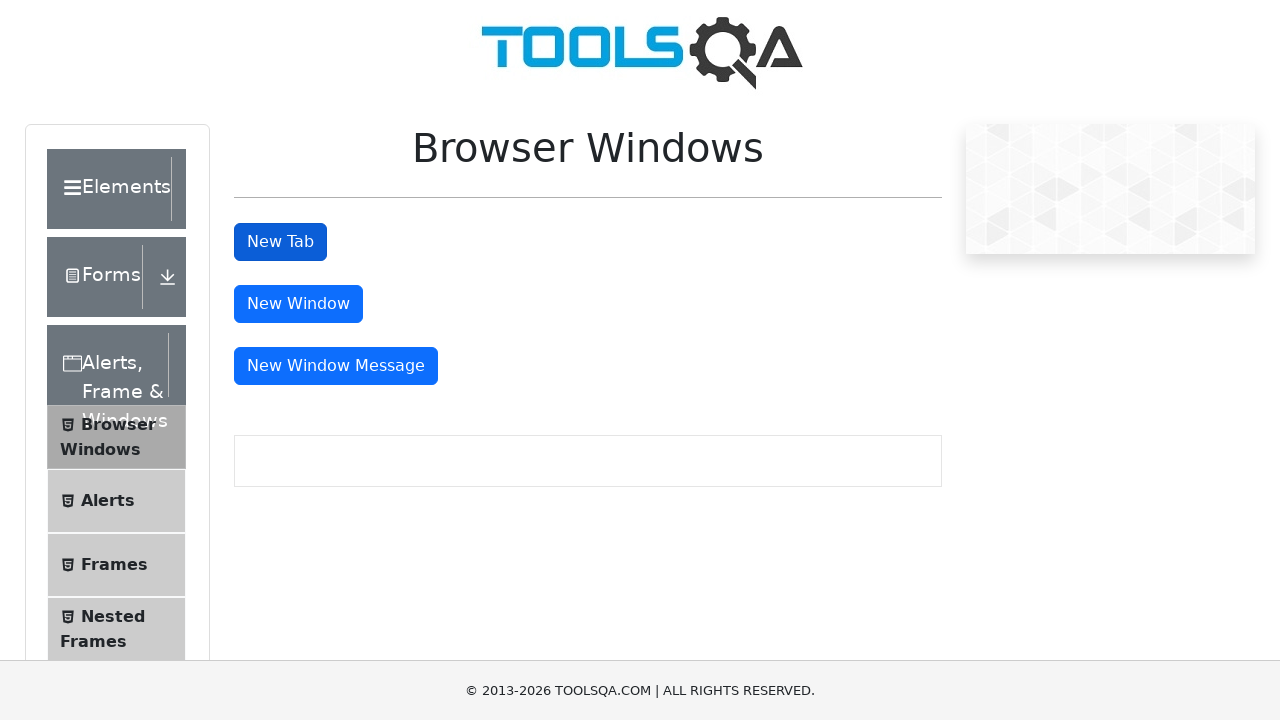

New tab opened and captured
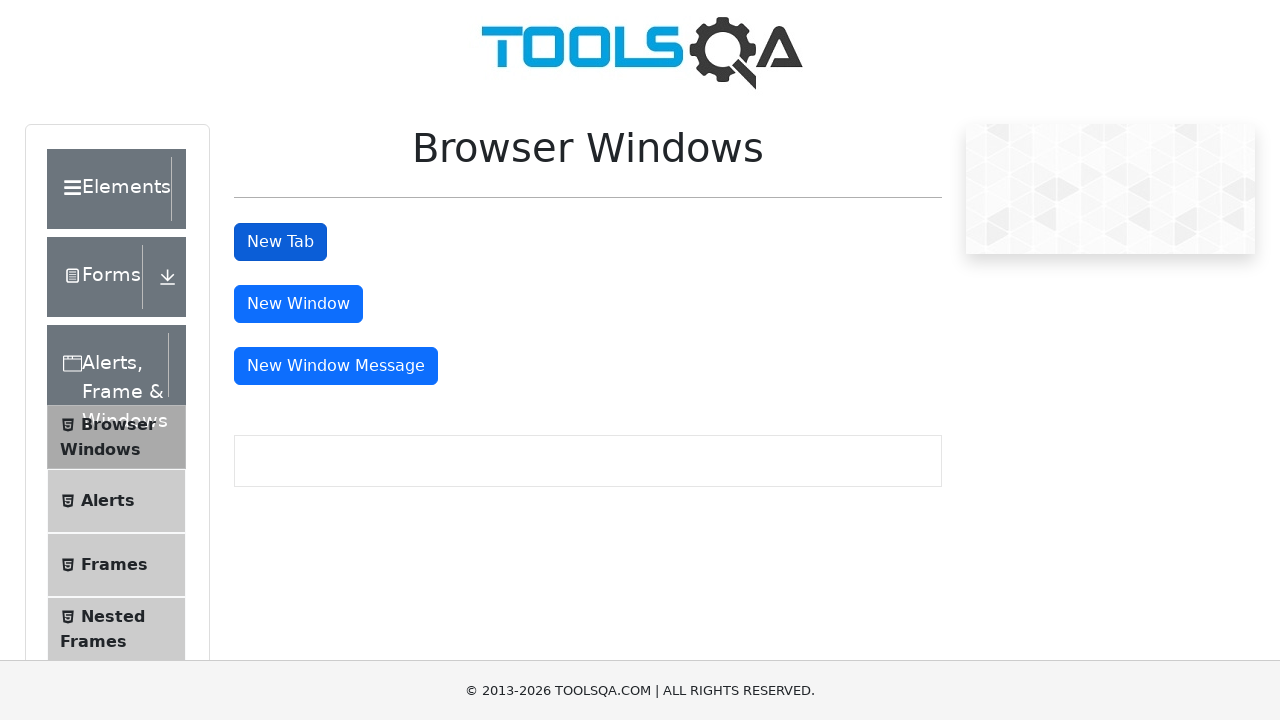

New tab finished loading
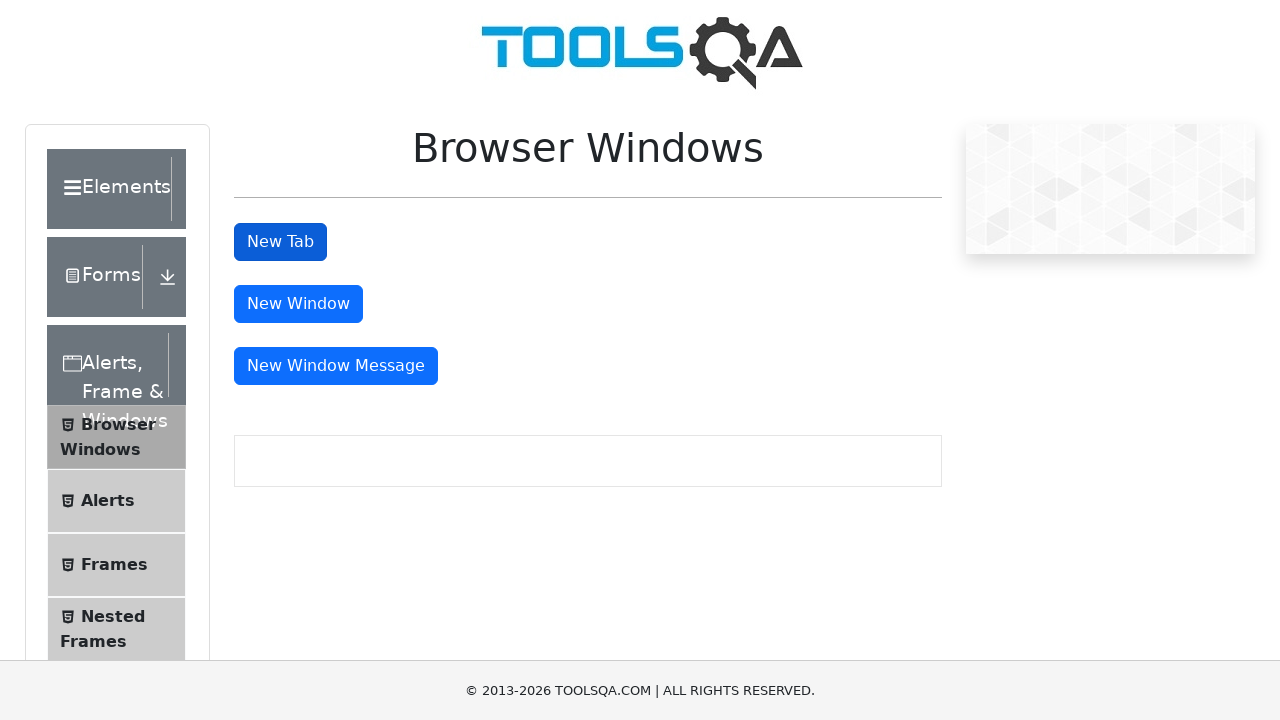

Closed new tab
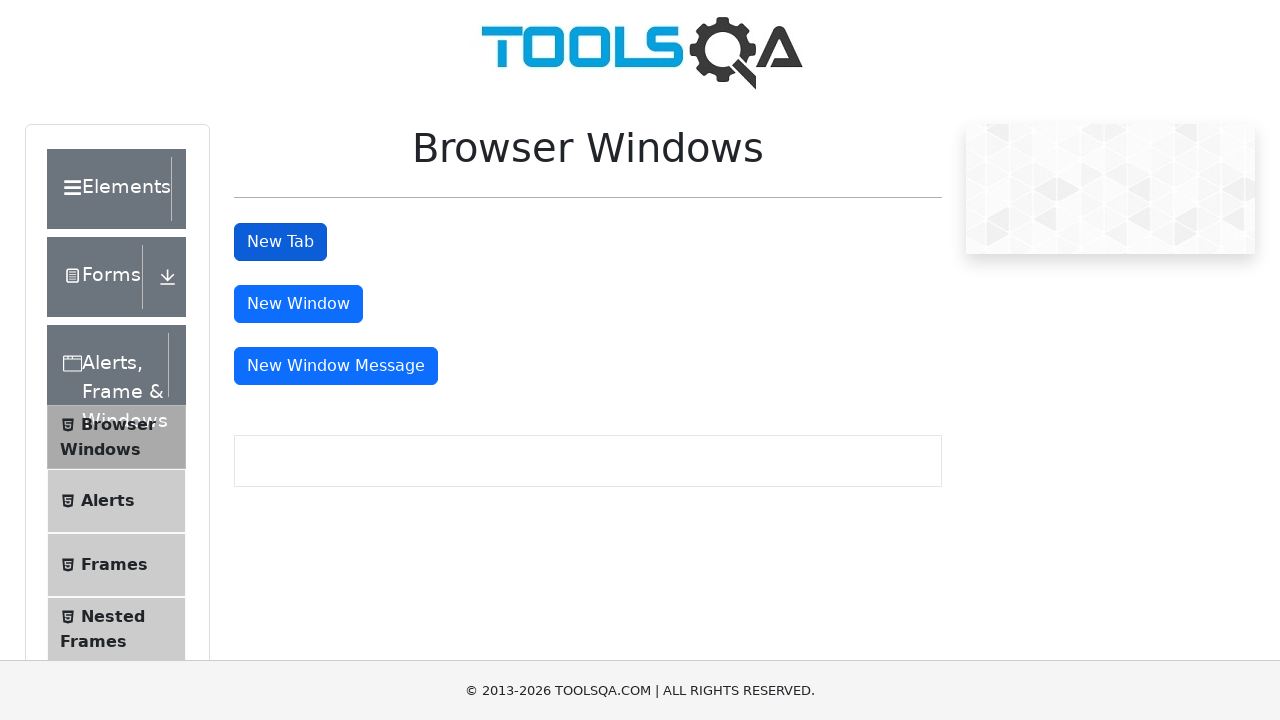

Clicked new window button at (298, 304) on #windowButton
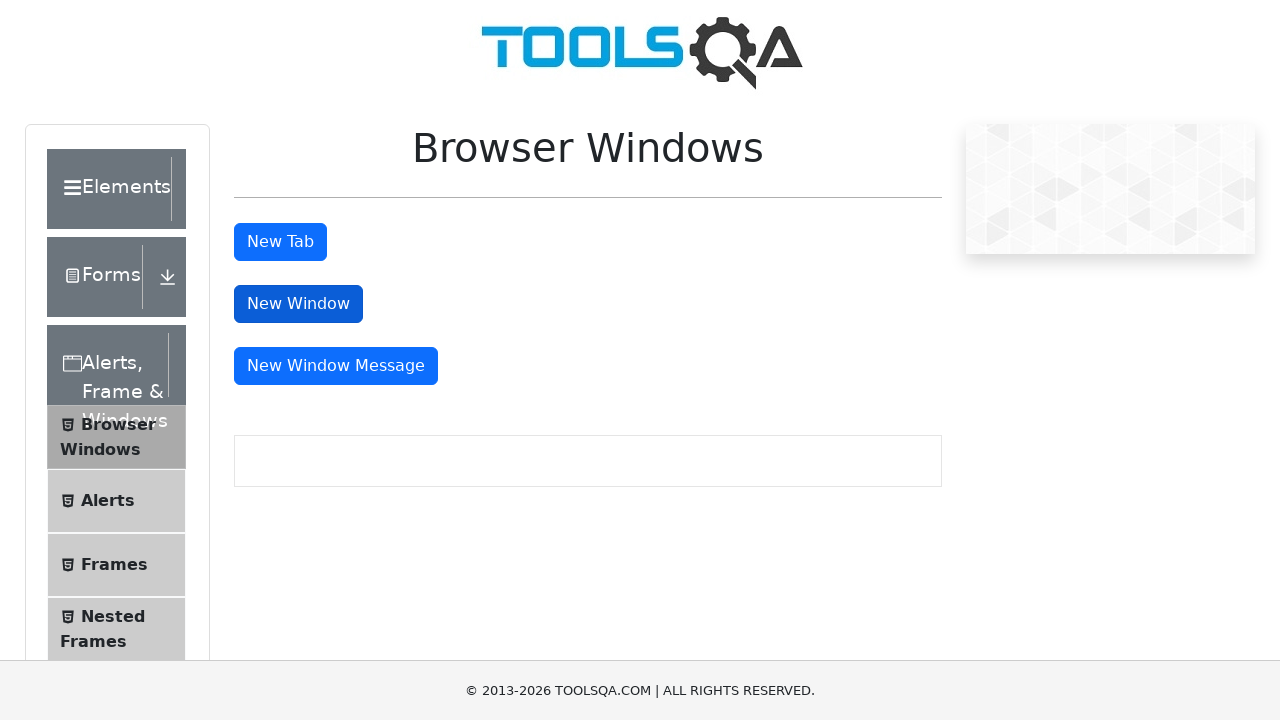

New window opened and captured
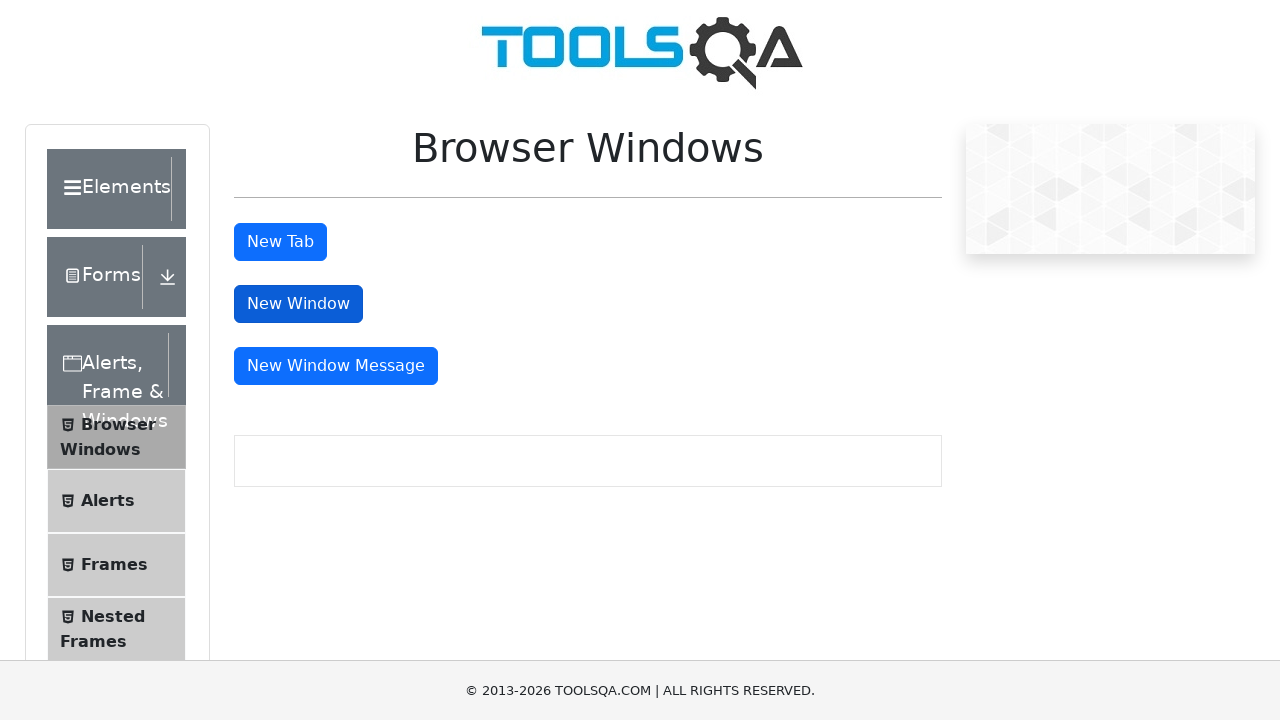

New window finished loading
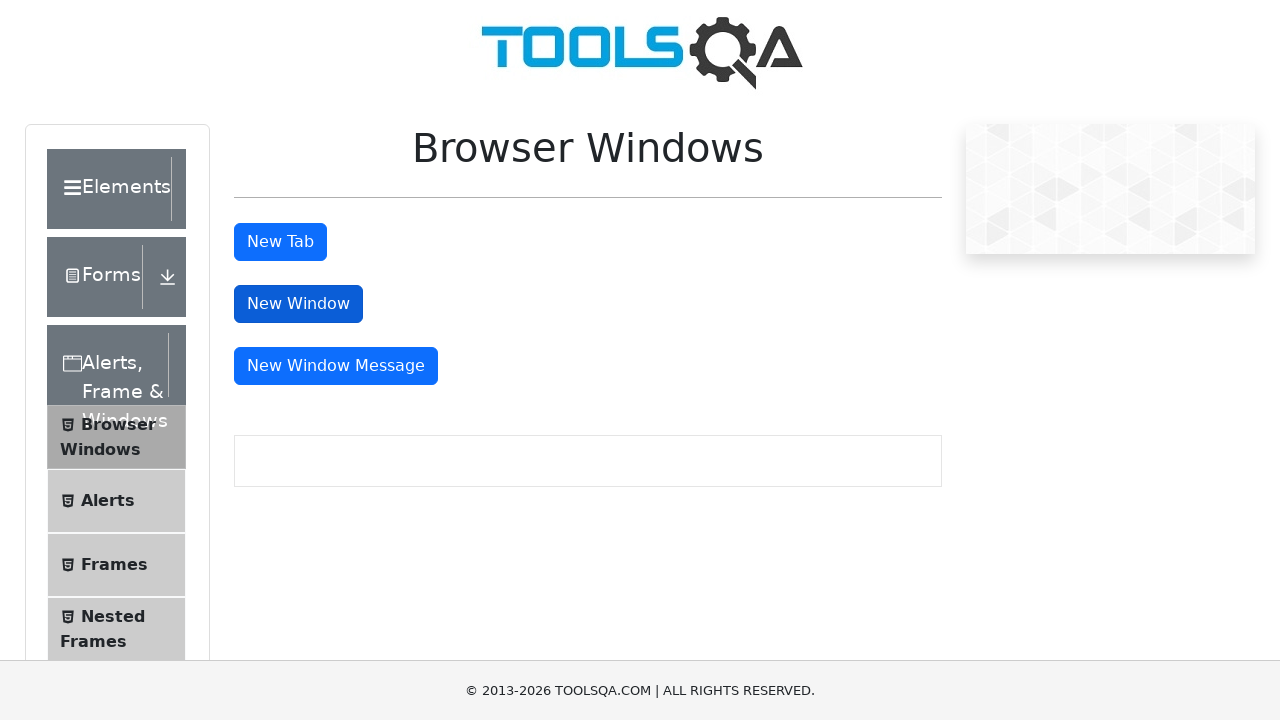

Closed new window
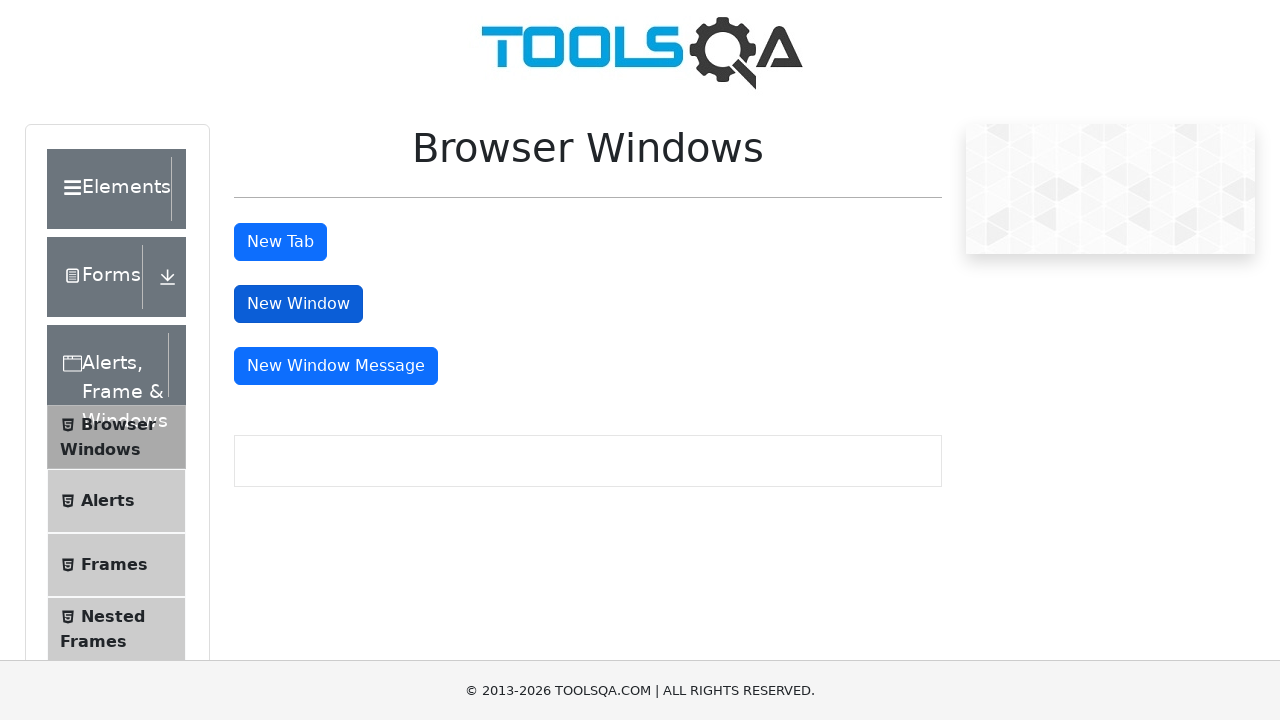

Clicked message window button at (336, 366) on #messageWindowButton
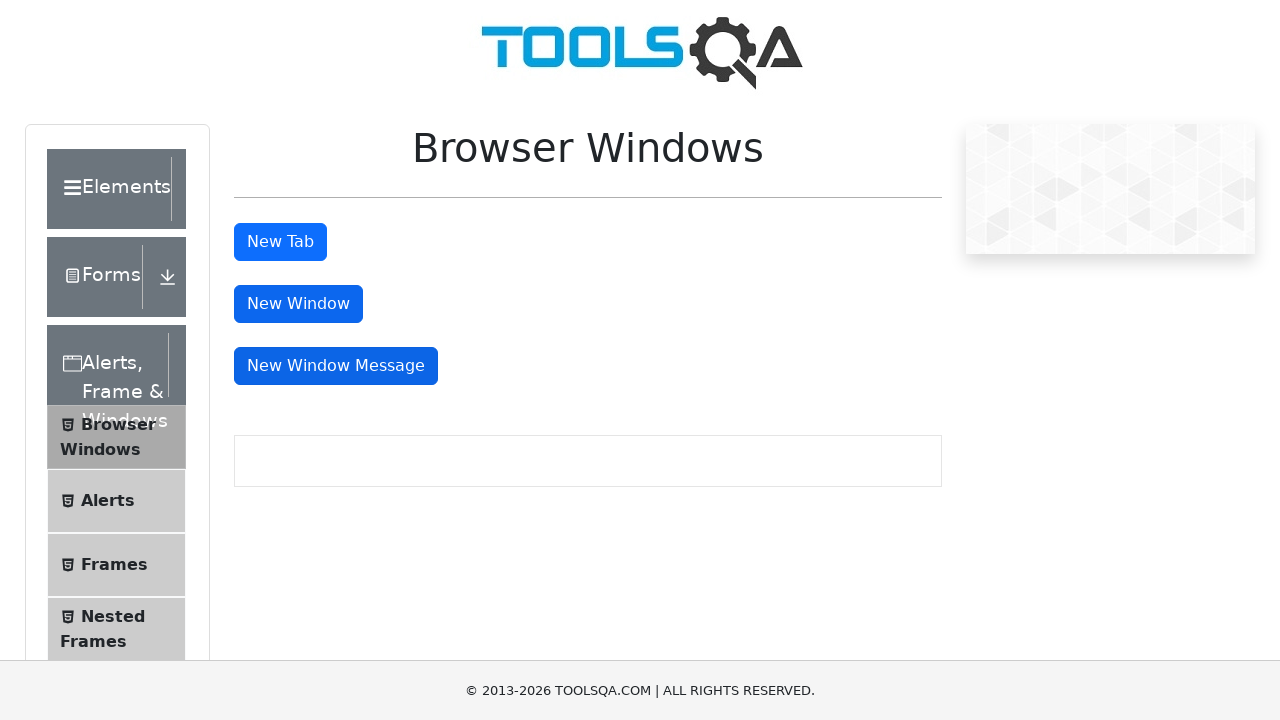

Message window opened and captured
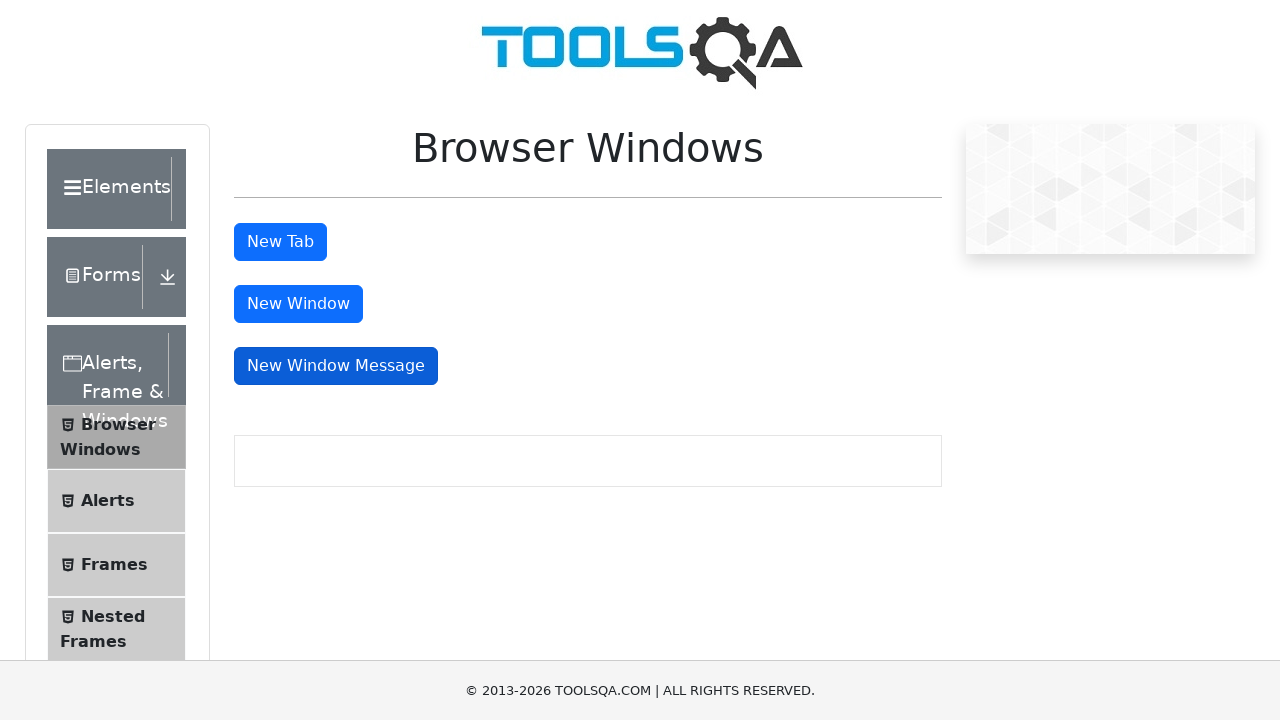

Message window finished loading
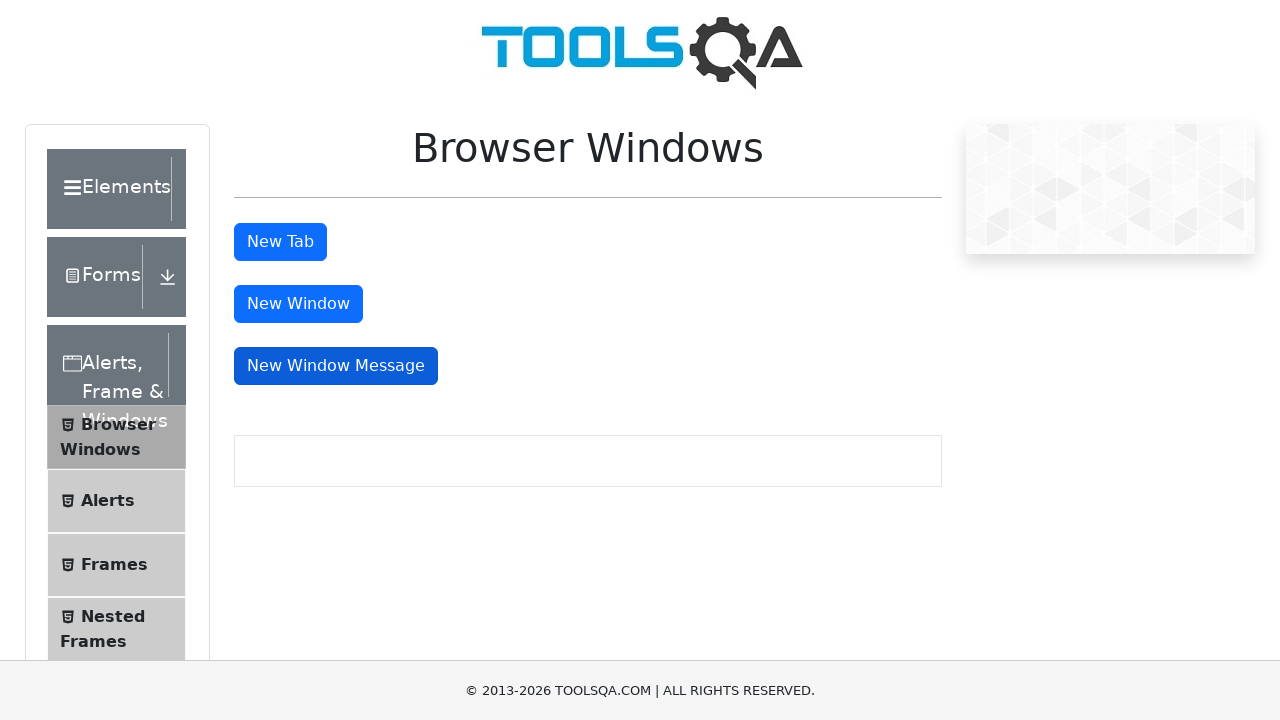

Closed message window
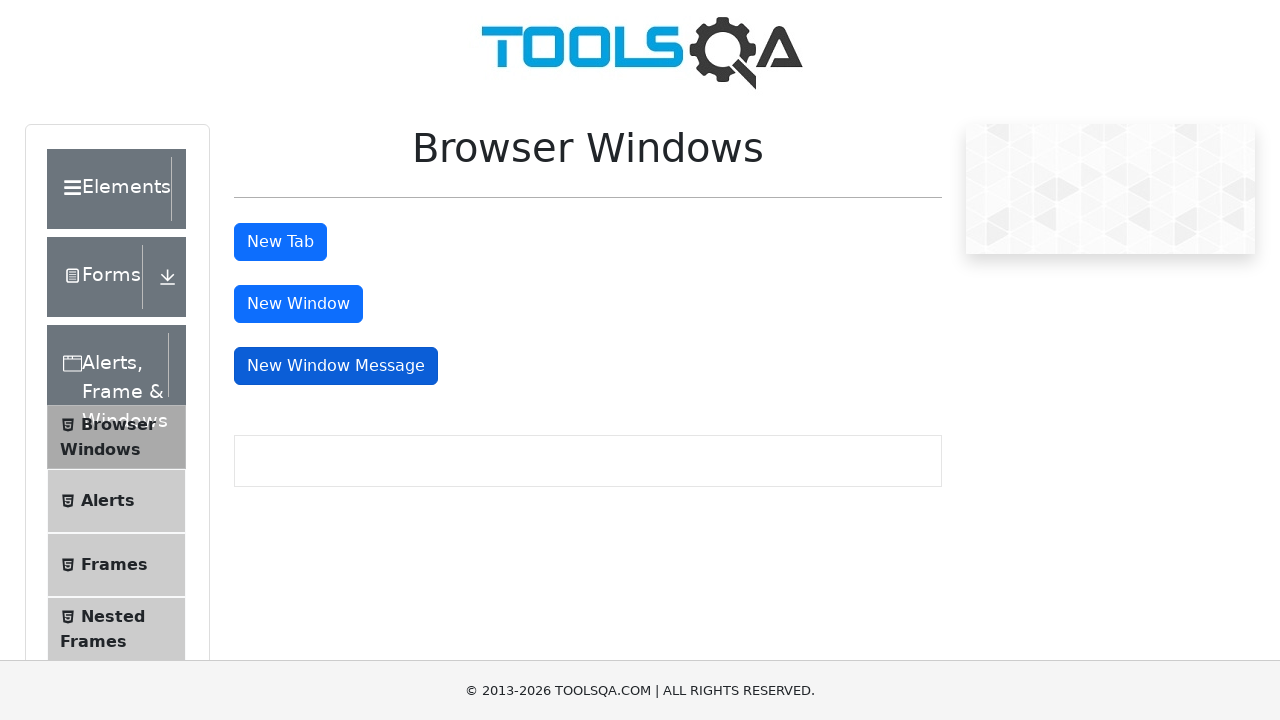

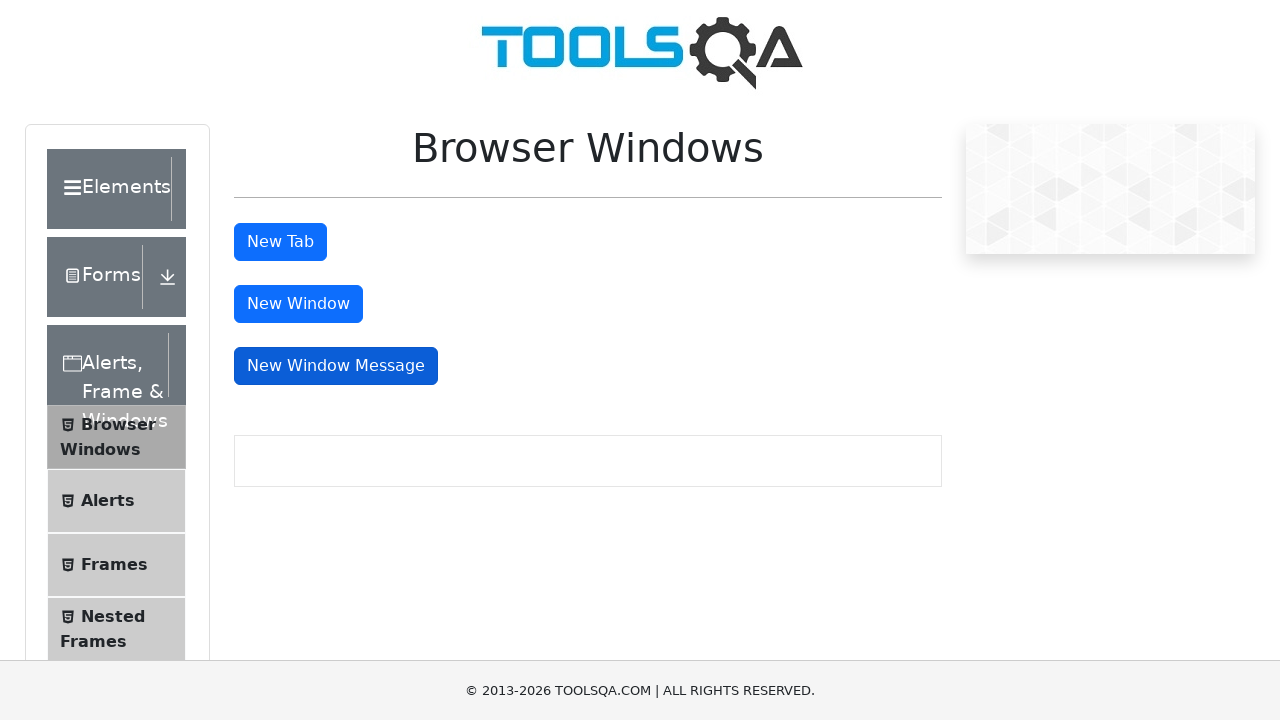